Navigates to inventwithpython.com and clicks on the "Read Online for Free" link

Starting URL: http://inventwithpython.com

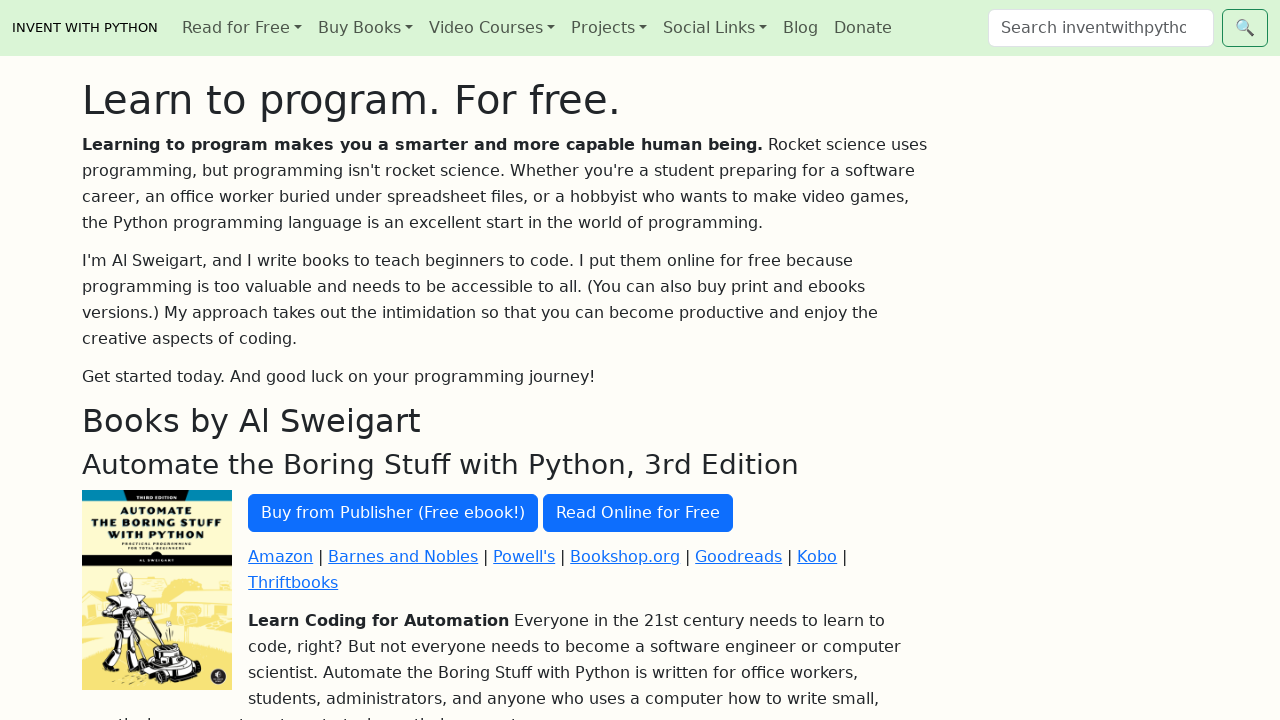

Navigated to inventwithpython.com
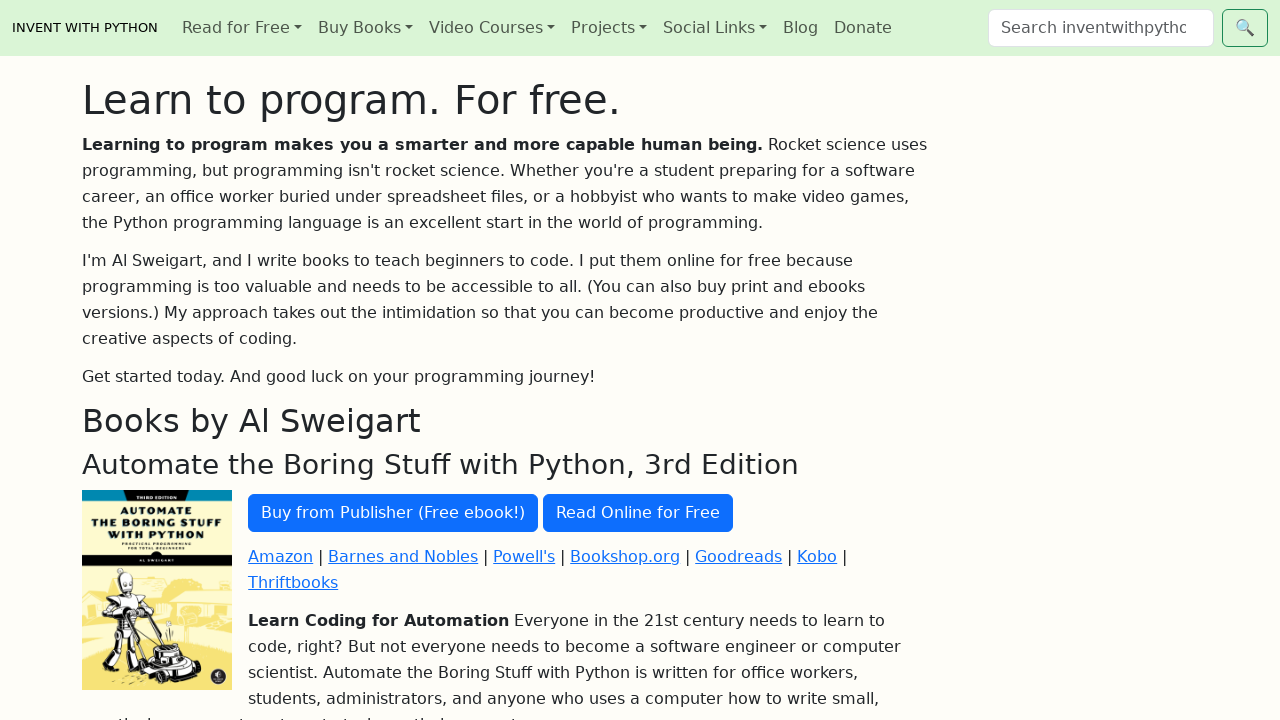

Clicked the 'Read Online for Free' link at (638, 513) on text=Read Online for Free
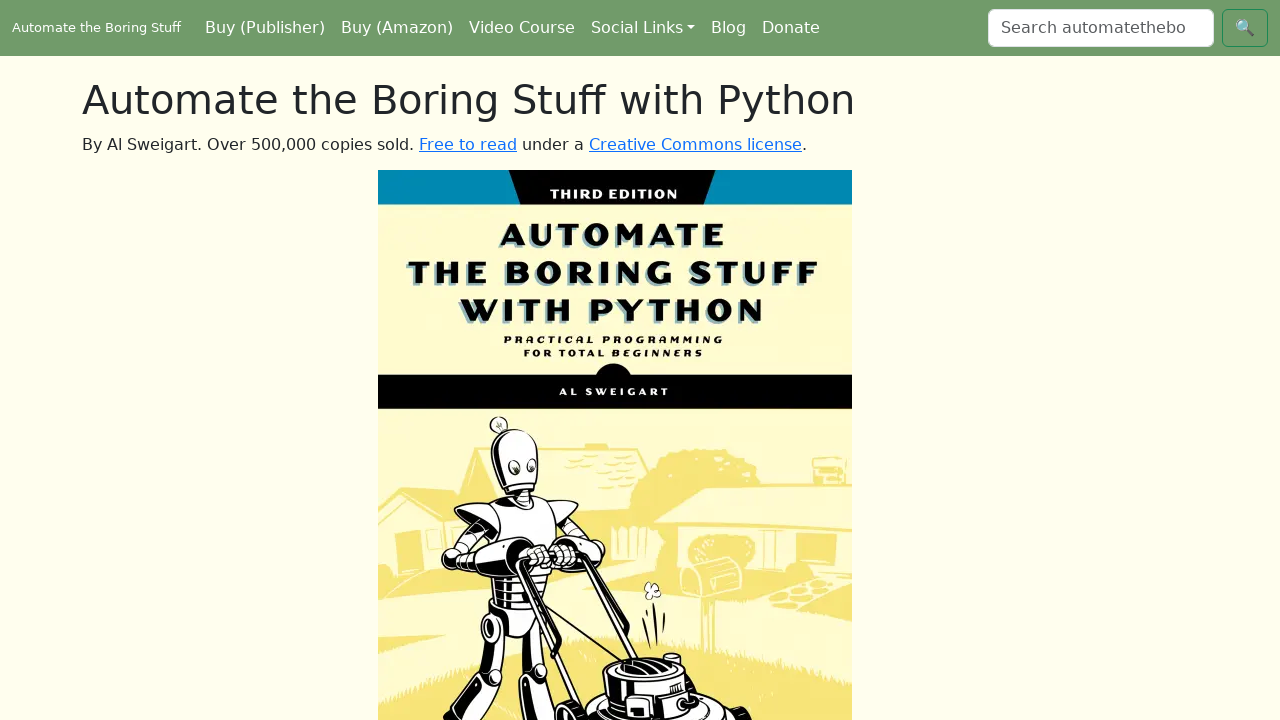

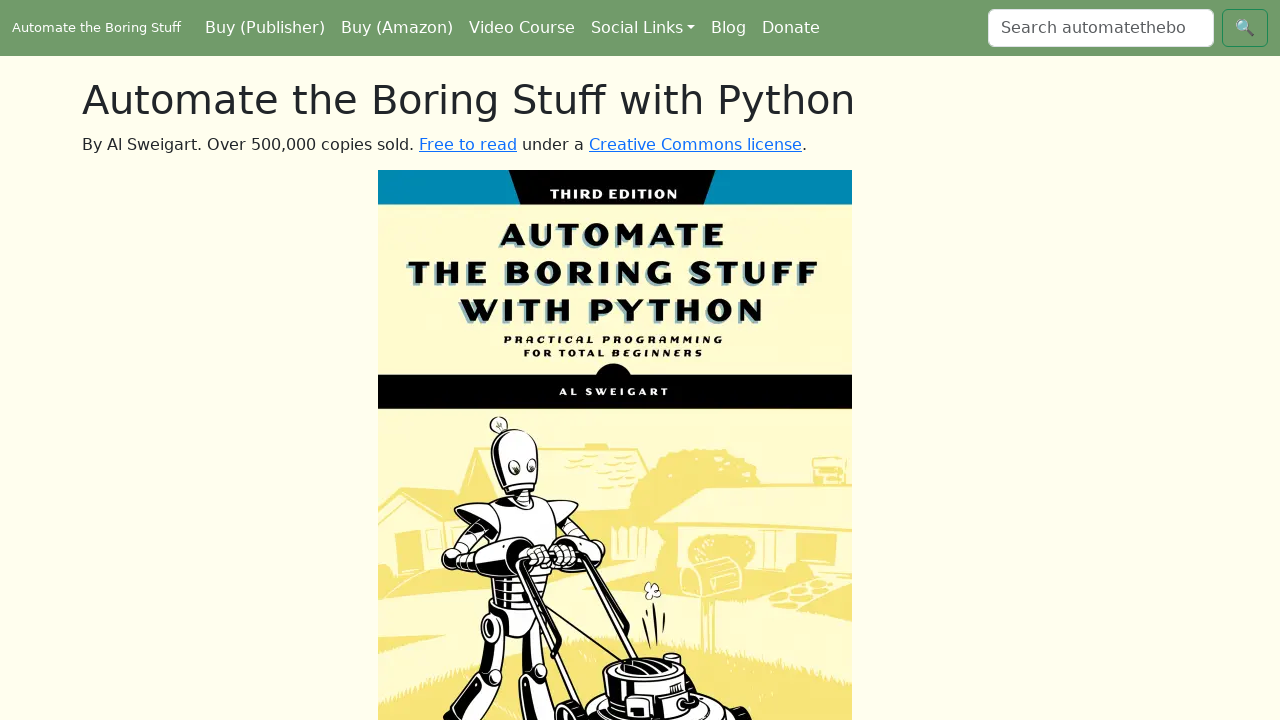